Tests that a todo item is removed when edited to an empty string

Starting URL: https://demo.playwright.dev/todomvc

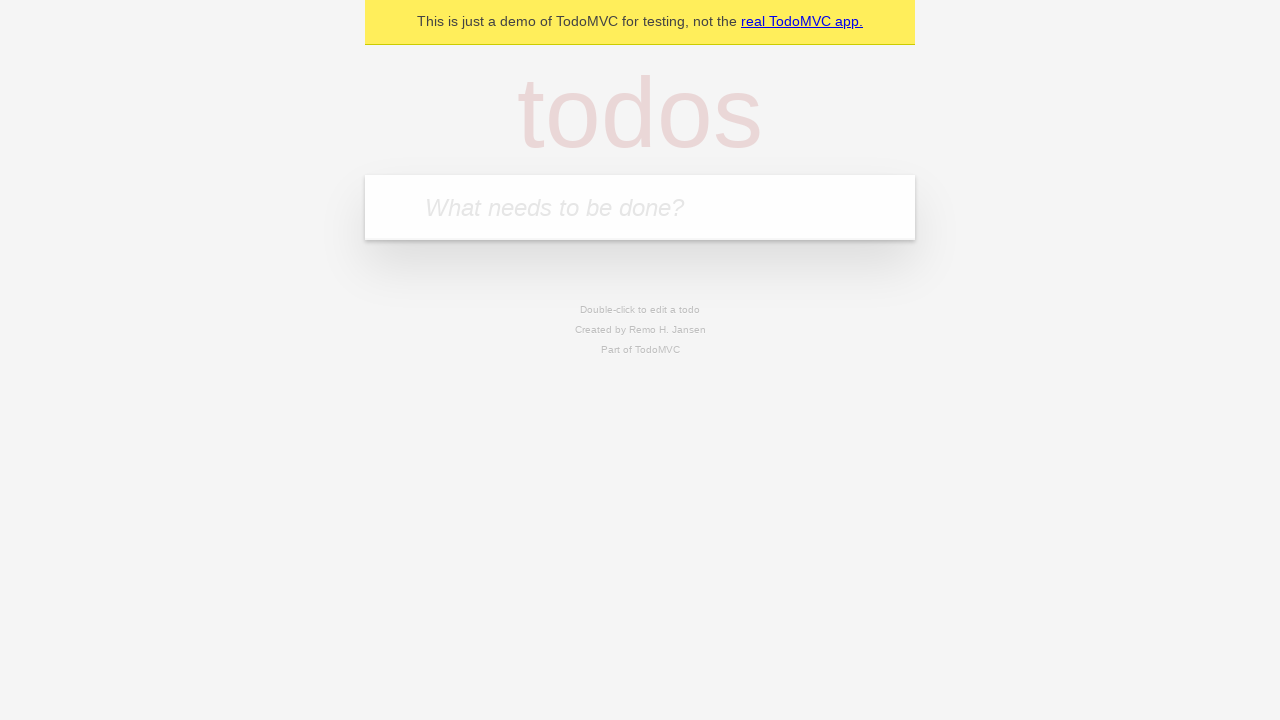

Filled todo input with 'buy some cheese' on internal:attr=[placeholder="What needs to be done?"i]
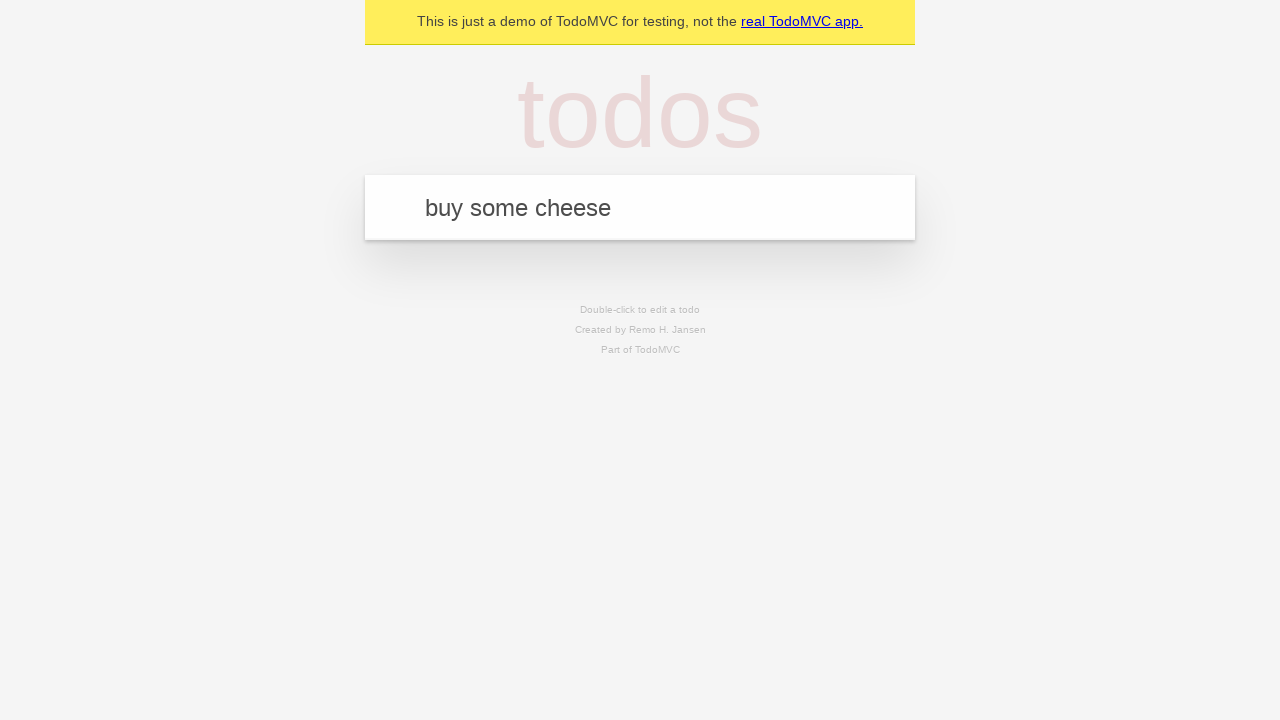

Pressed Enter to create first todo on internal:attr=[placeholder="What needs to be done?"i]
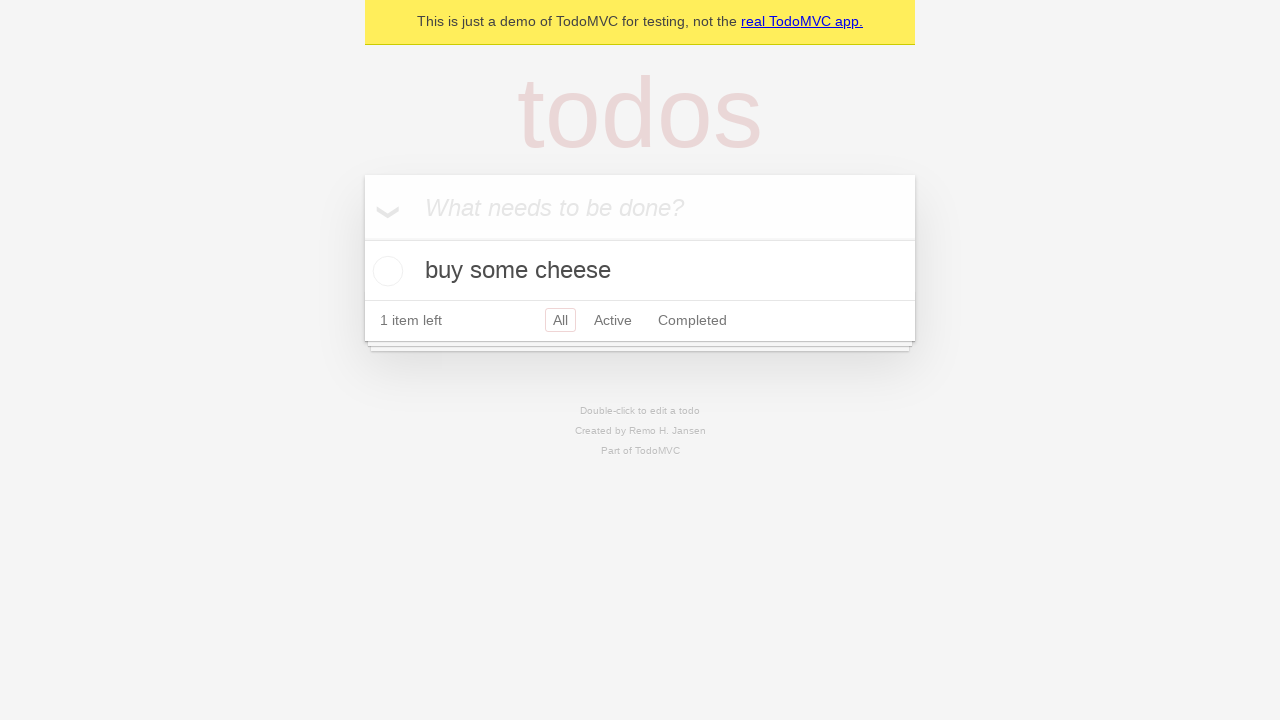

Filled todo input with 'feed the cat' on internal:attr=[placeholder="What needs to be done?"i]
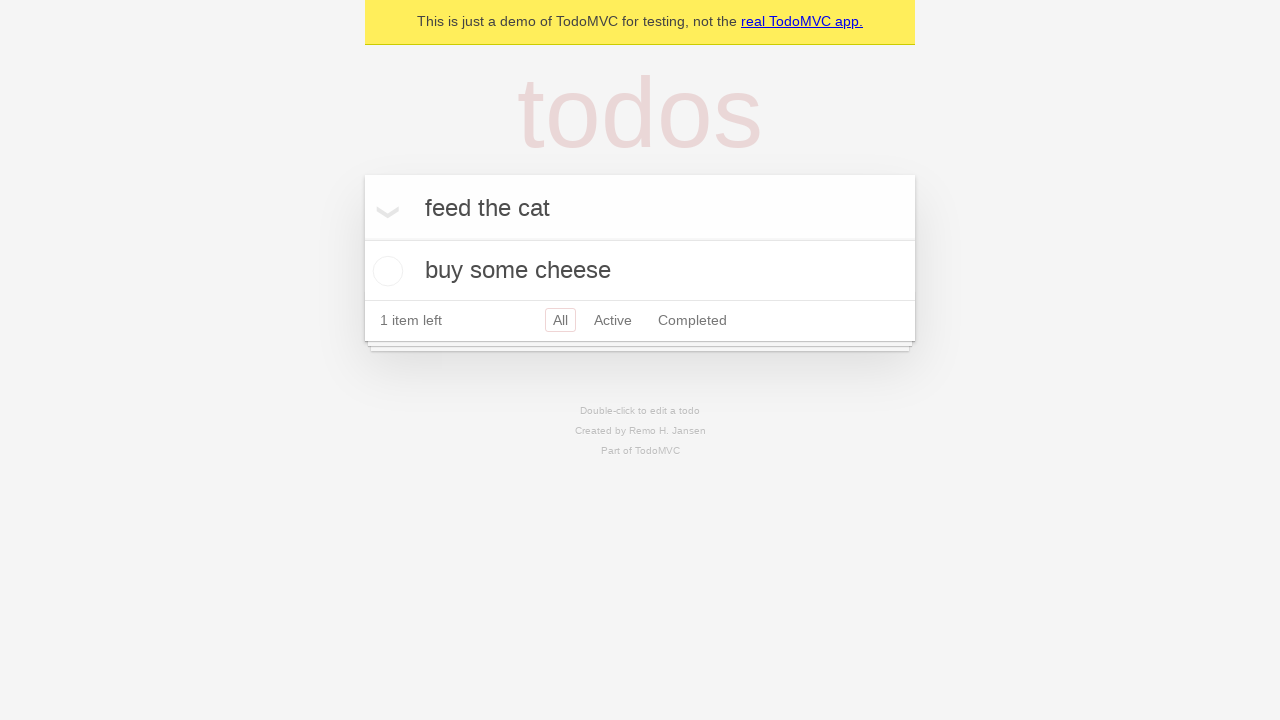

Pressed Enter to create second todo on internal:attr=[placeholder="What needs to be done?"i]
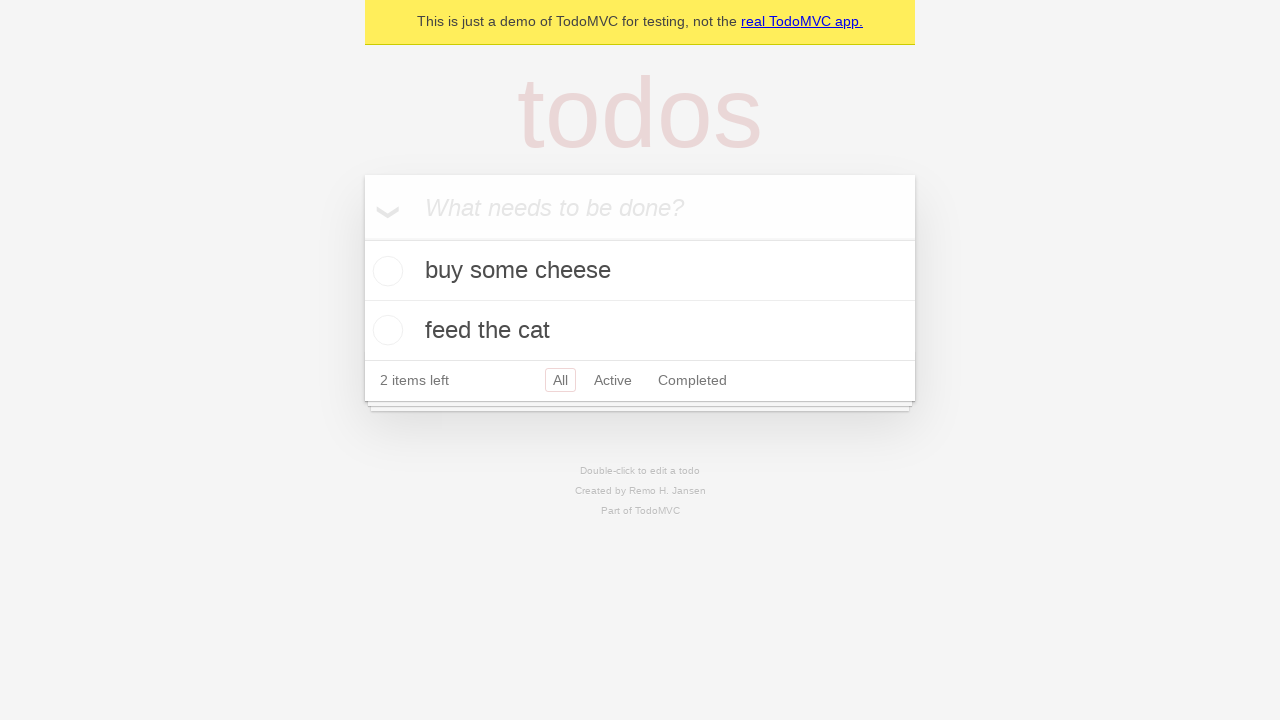

Filled todo input with 'book a doctors appointment' on internal:attr=[placeholder="What needs to be done?"i]
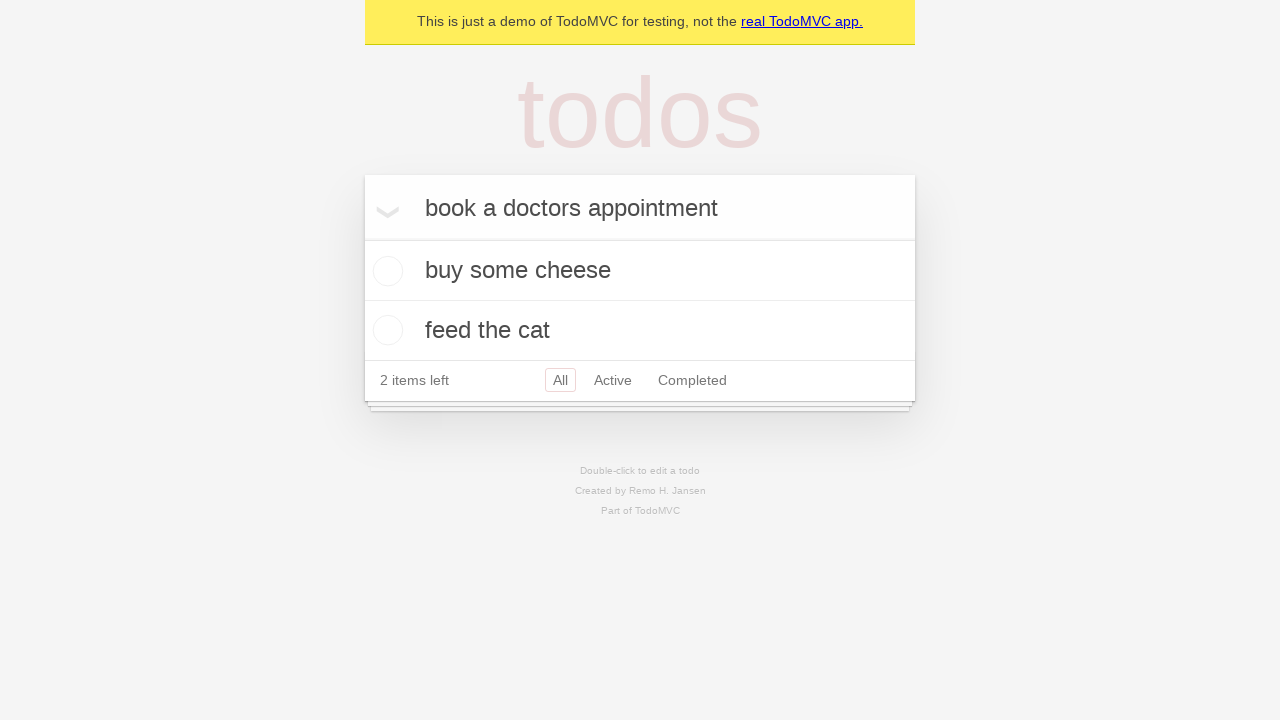

Pressed Enter to create third todo on internal:attr=[placeholder="What needs to be done?"i]
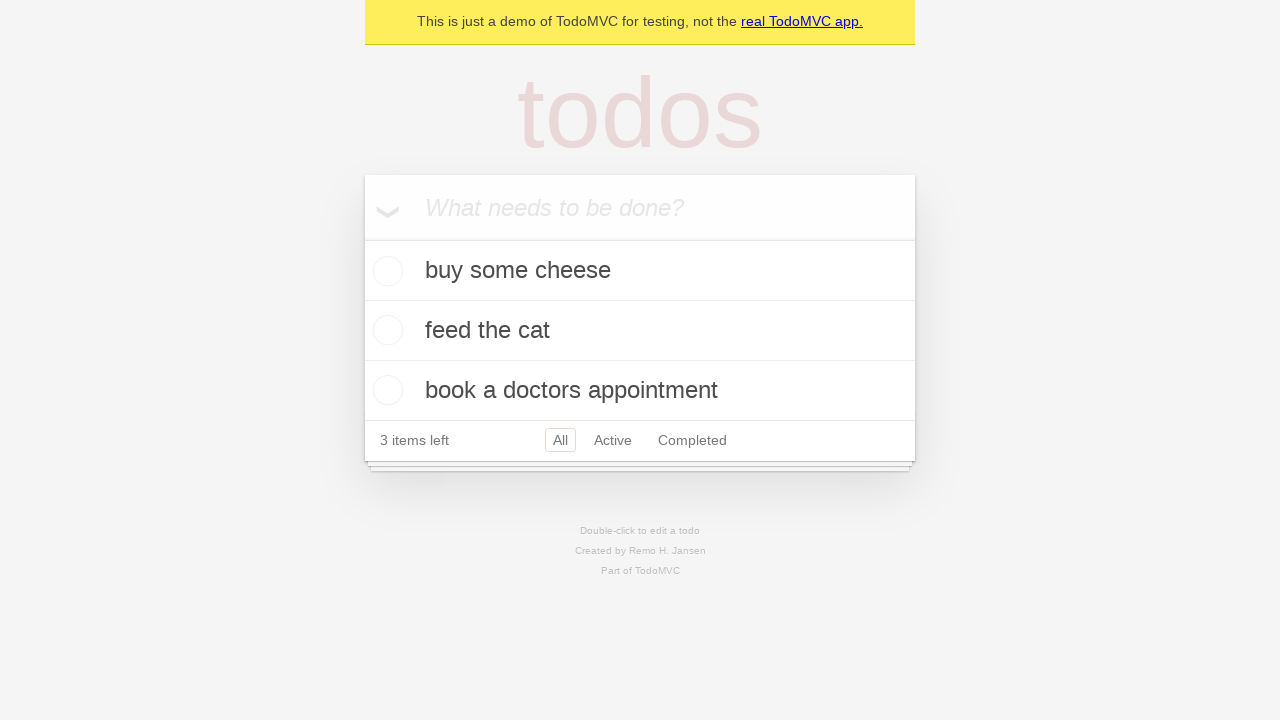

Double-clicked second todo item to enter edit mode at (640, 331) on [data-testid='todo-item'] >> nth=1
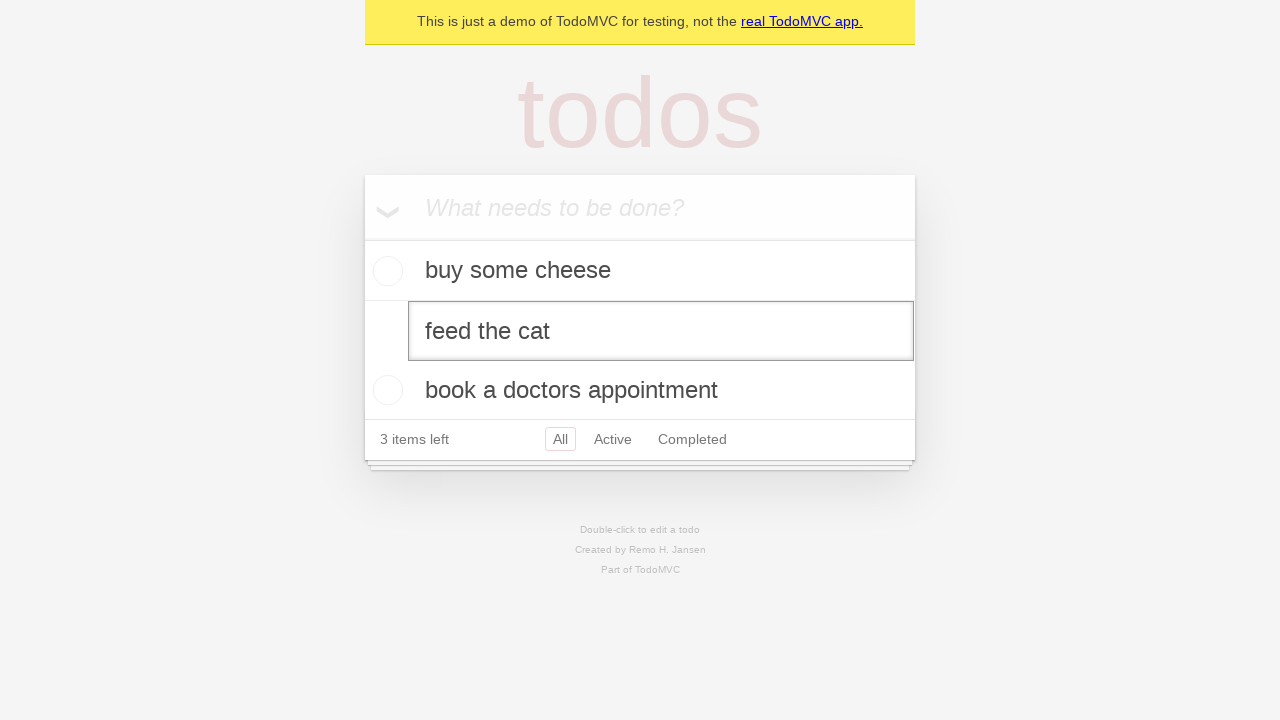

Cleared the text from the edit field on [data-testid='todo-item'] >> nth=1 >> internal:role=textbox[name="Edit"i]
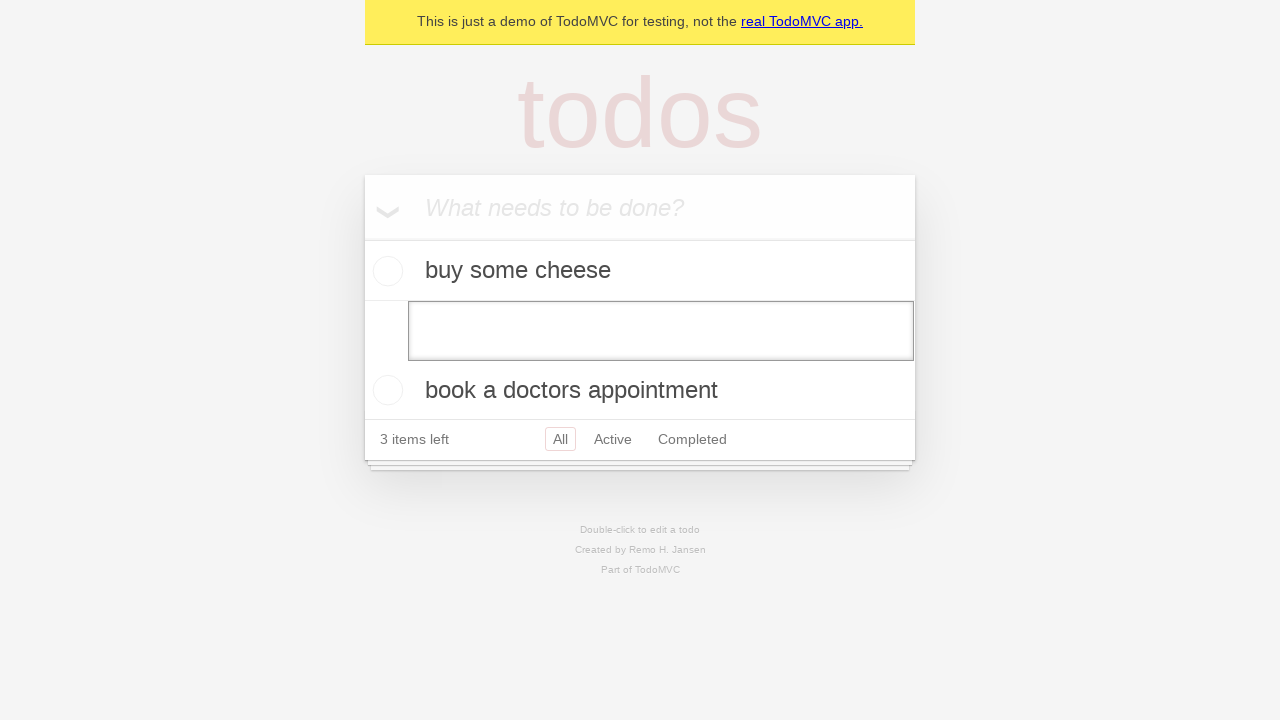

Pressed Enter to save empty text and remove todo item on [data-testid='todo-item'] >> nth=1 >> internal:role=textbox[name="Edit"i]
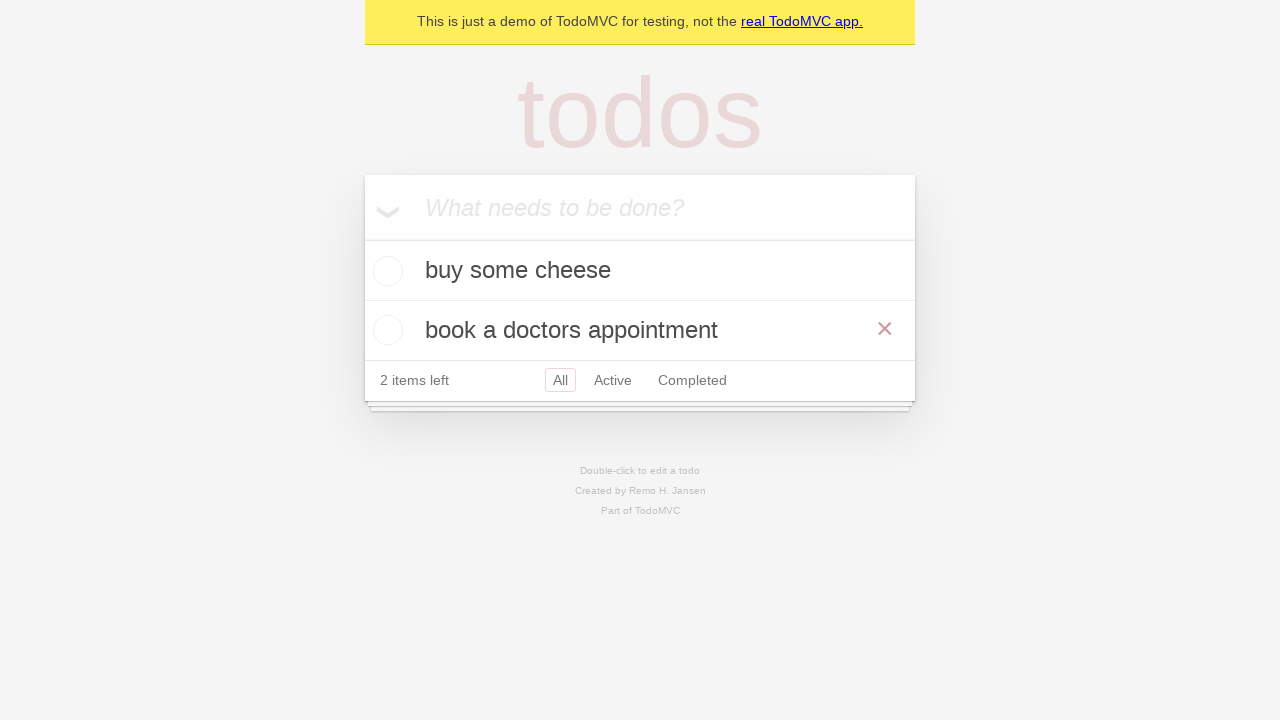

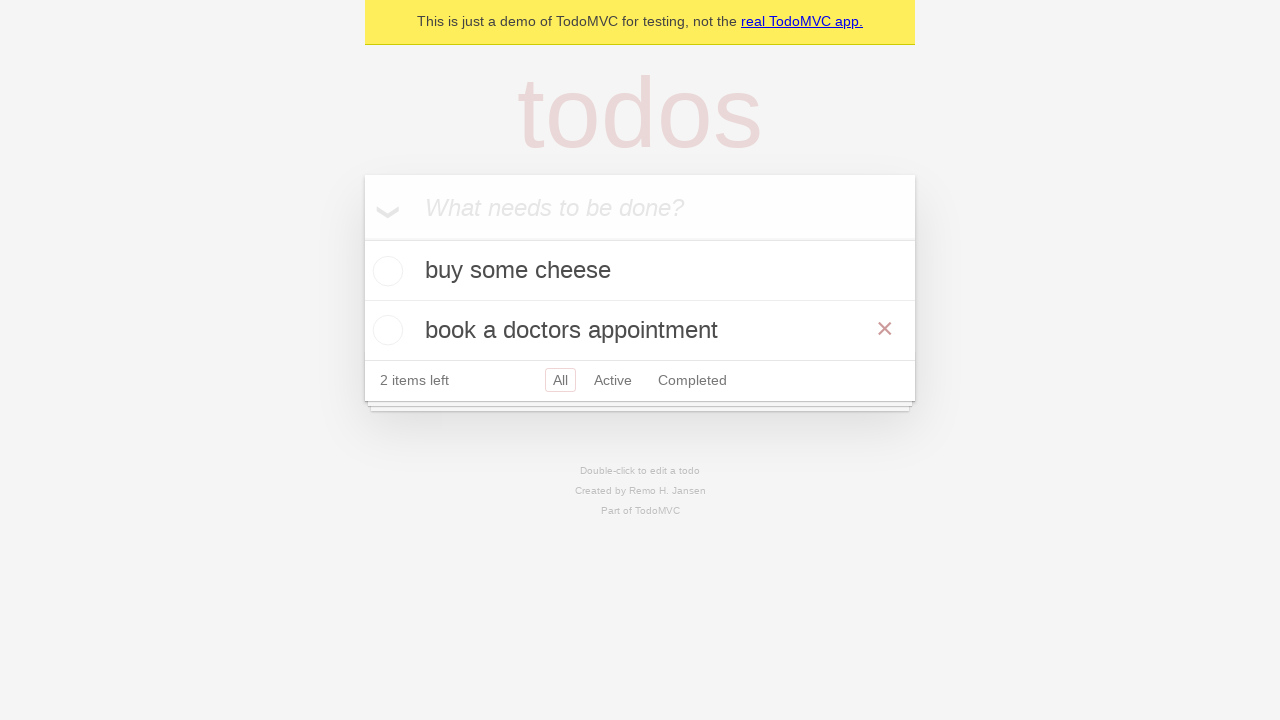